Navigates to the OrangeHRM demo page and verifies that the page title contains "OrangeHRM"

Starting URL: https://opensource-demo.orangehrmlive.com/

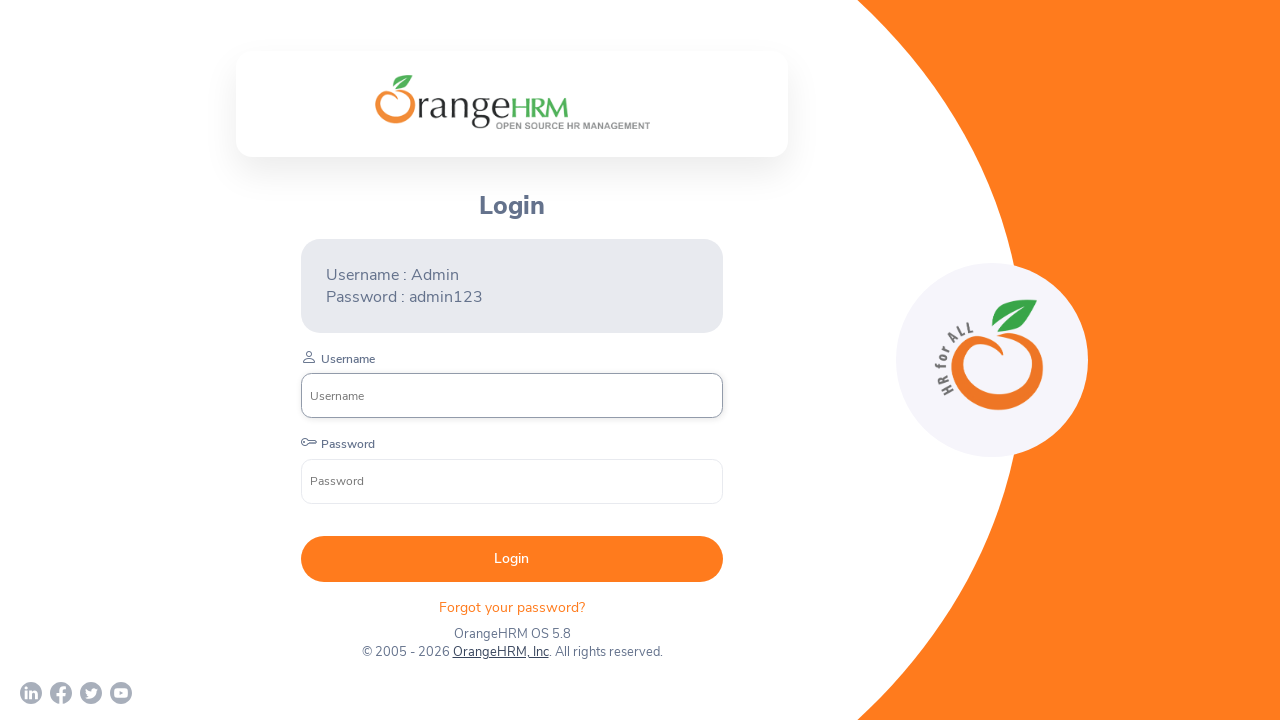

Navigated to OrangeHRM demo page
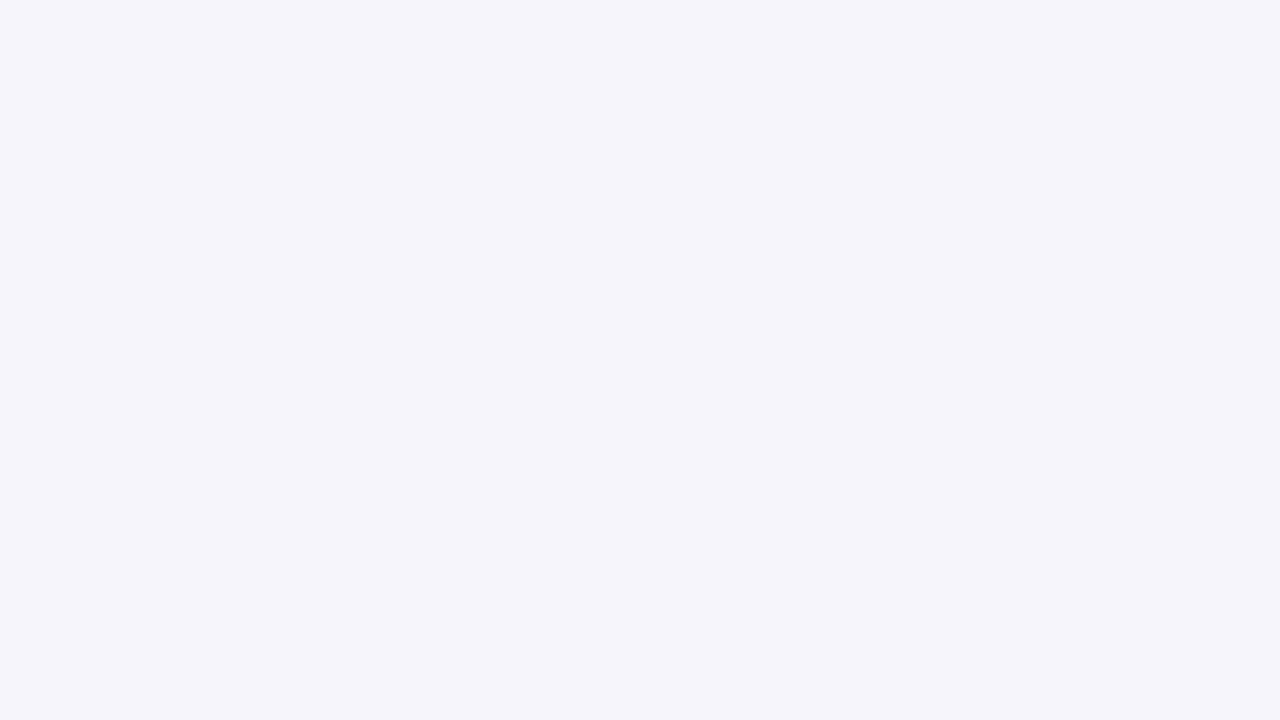

Page loaded with domcontentloaded state
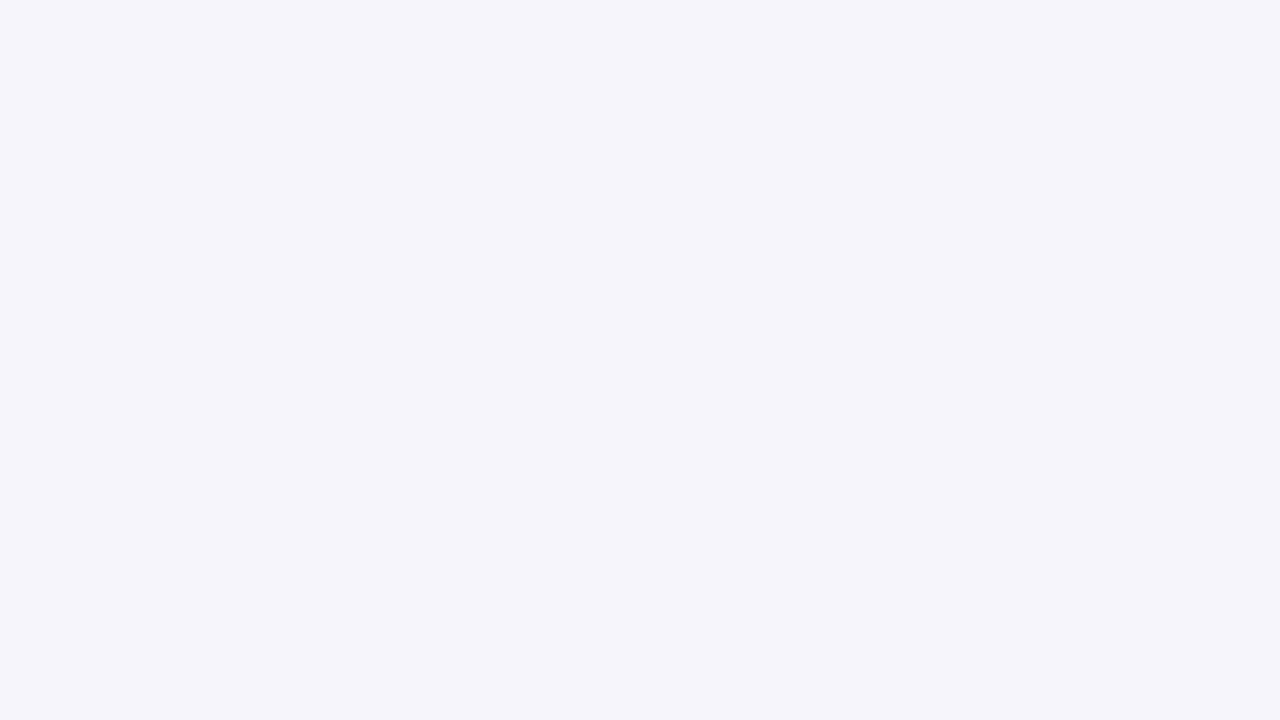

Verified page title contains 'OrangeHRM'
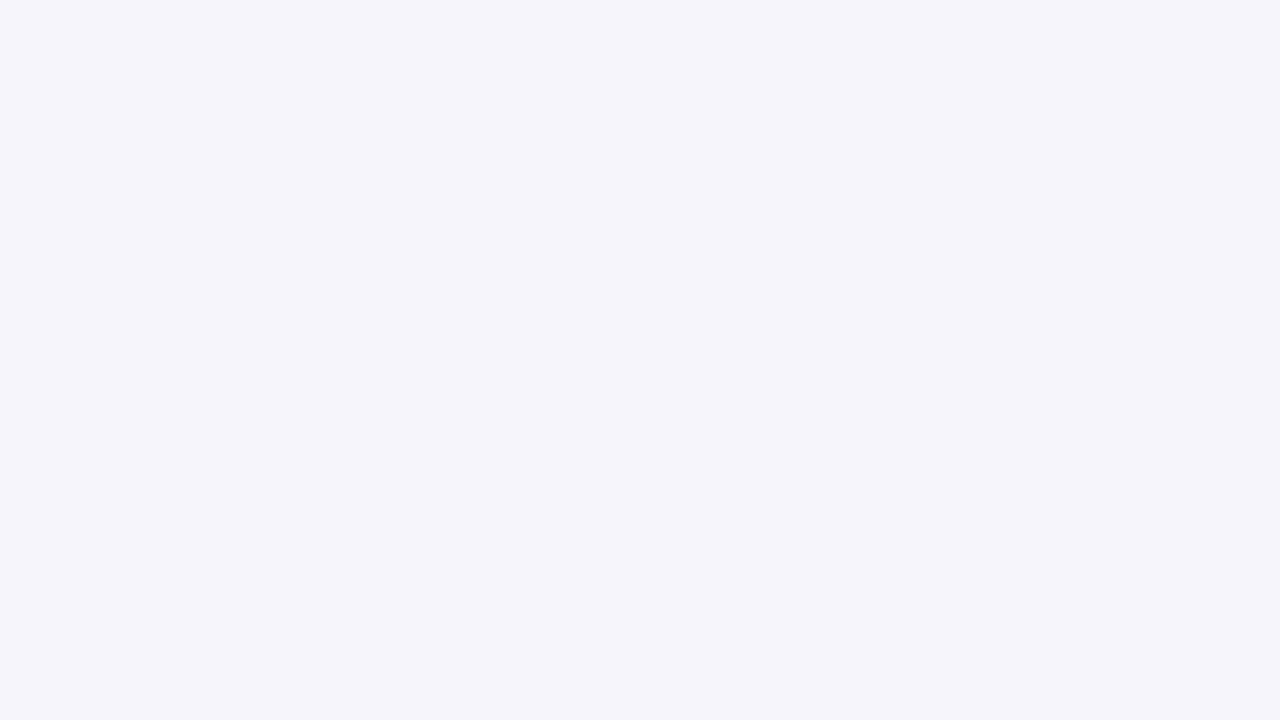

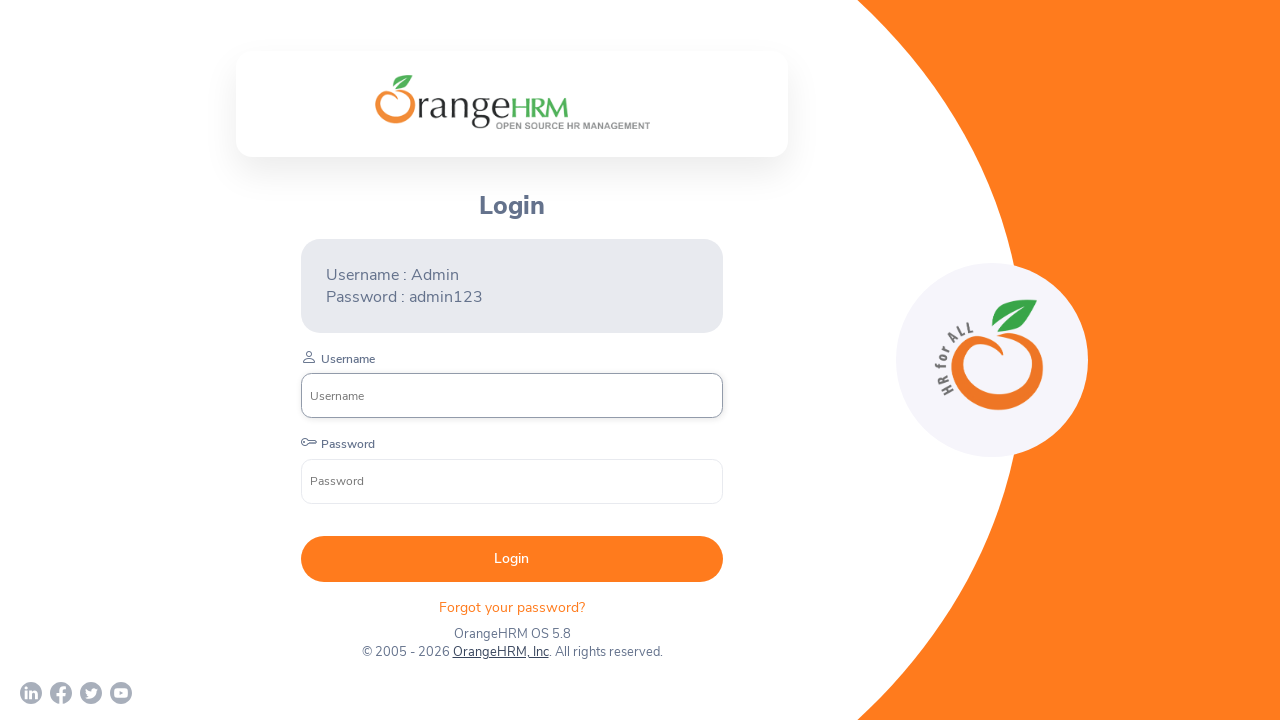